Tests multiple browser tabs functionality by opening a new tab and switching between tabs

Starting URL: http://the-internet.herokuapp.com/windows

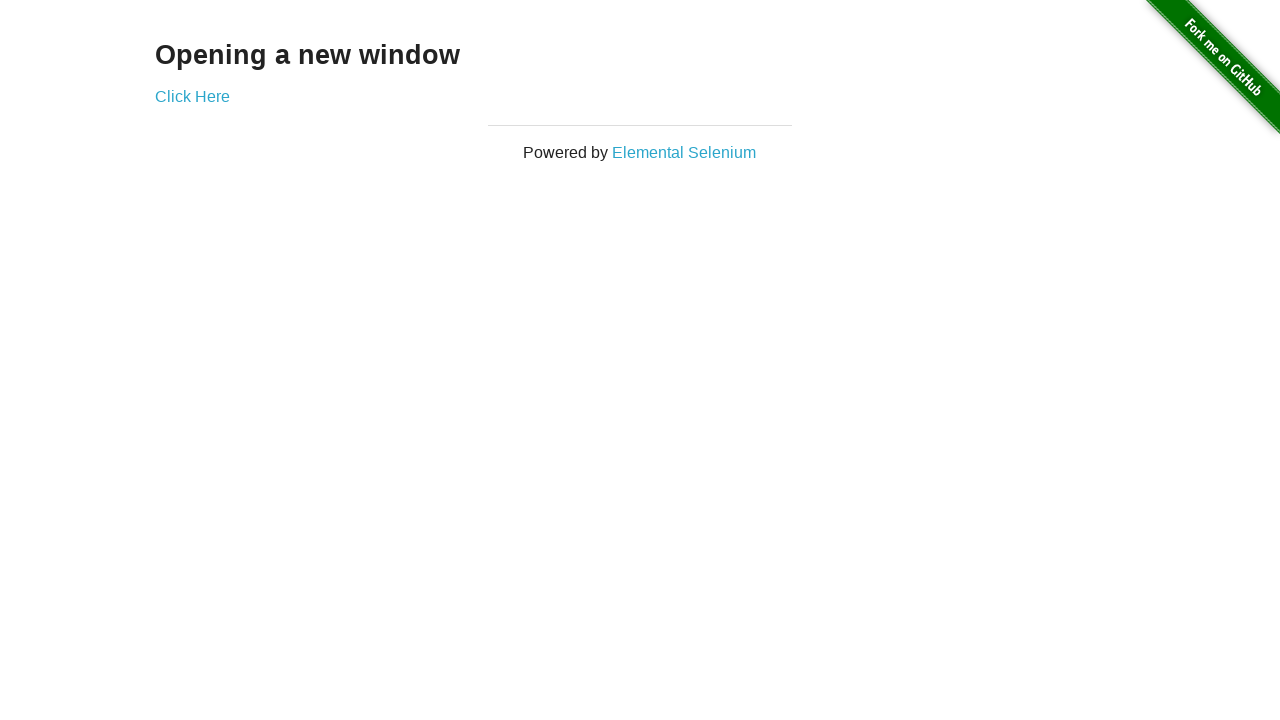

Clicked 'Click Here' link to open new tab at (192, 96) on a:has-text('Click Here')
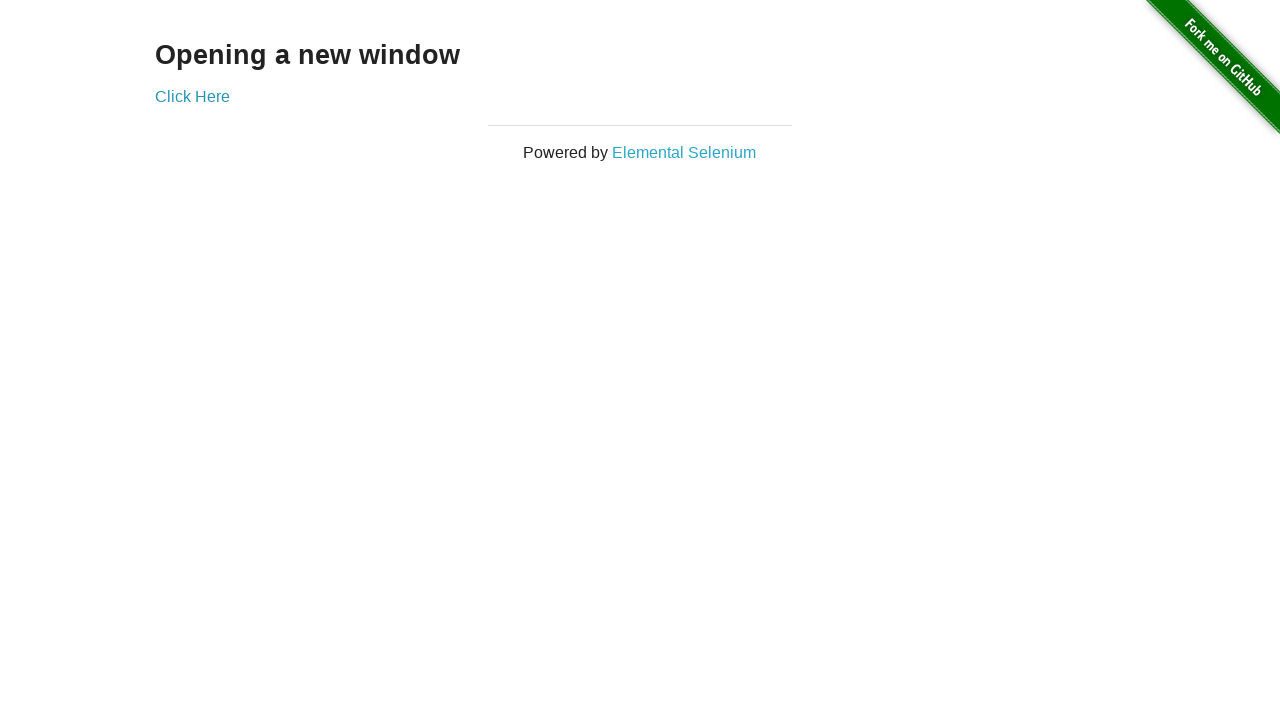

Retrieved all open pages/tabs from context
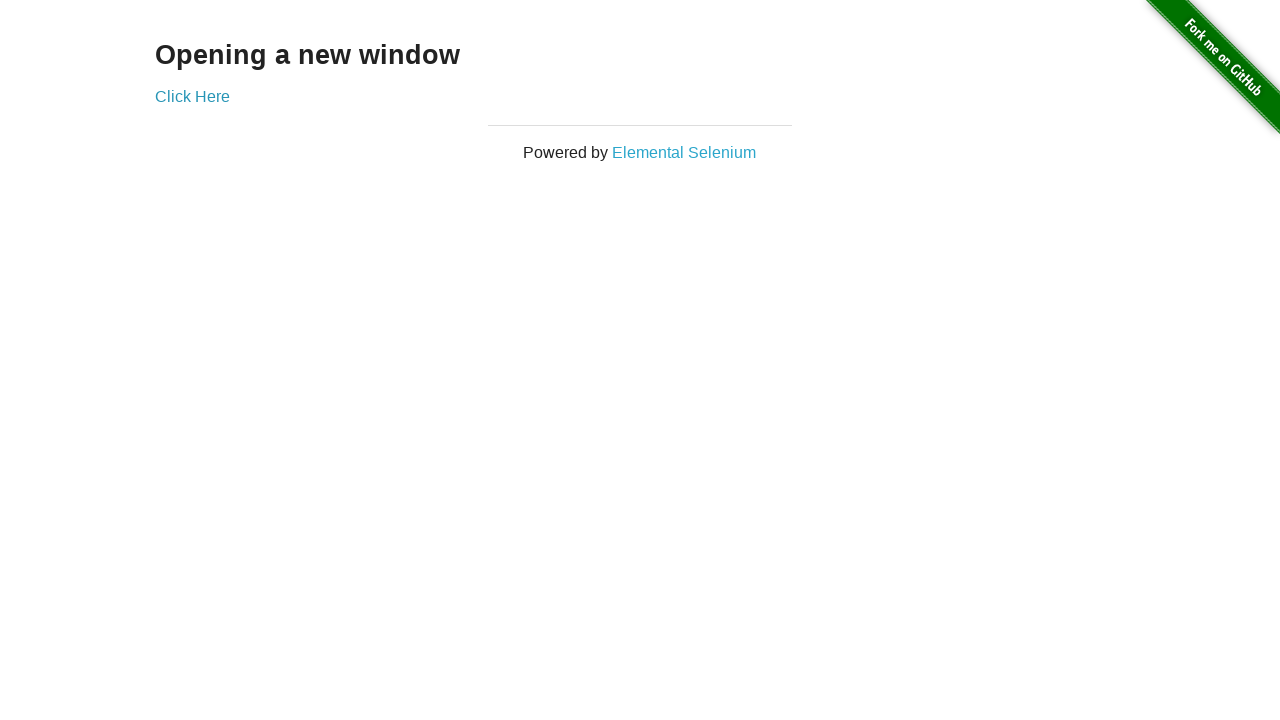

Selected the first (original) tab
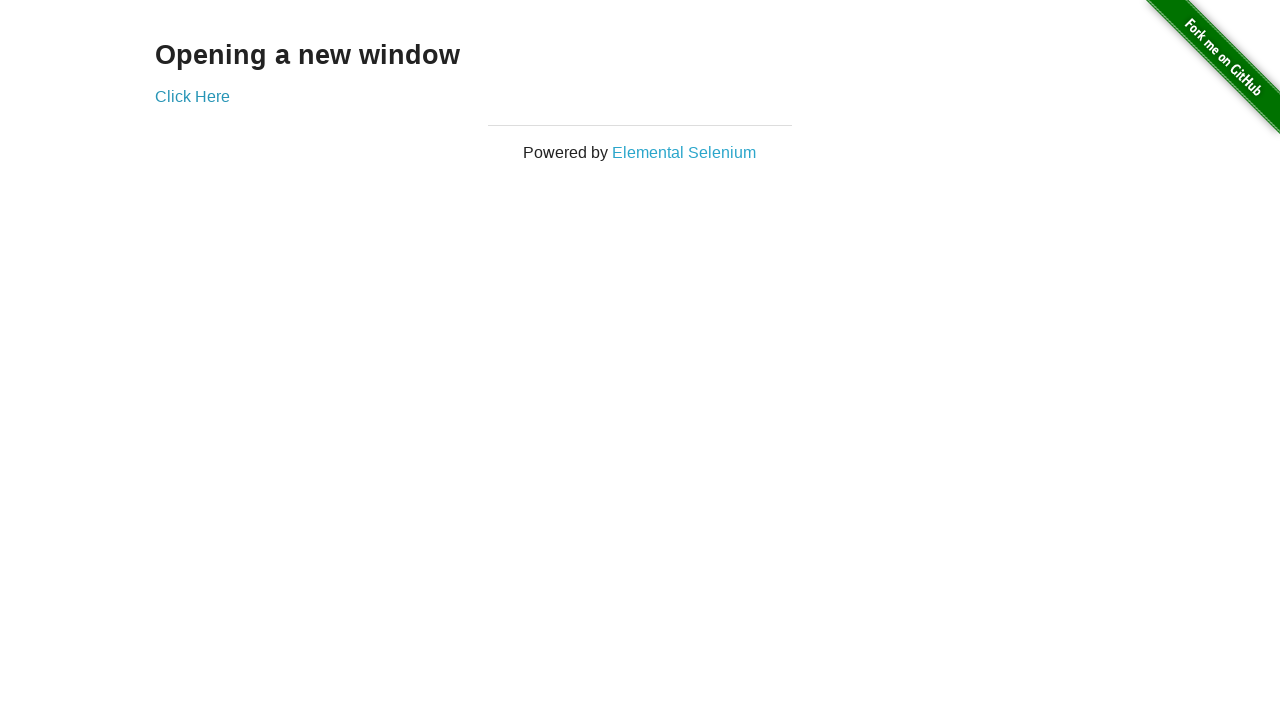

Switched focus to original tab
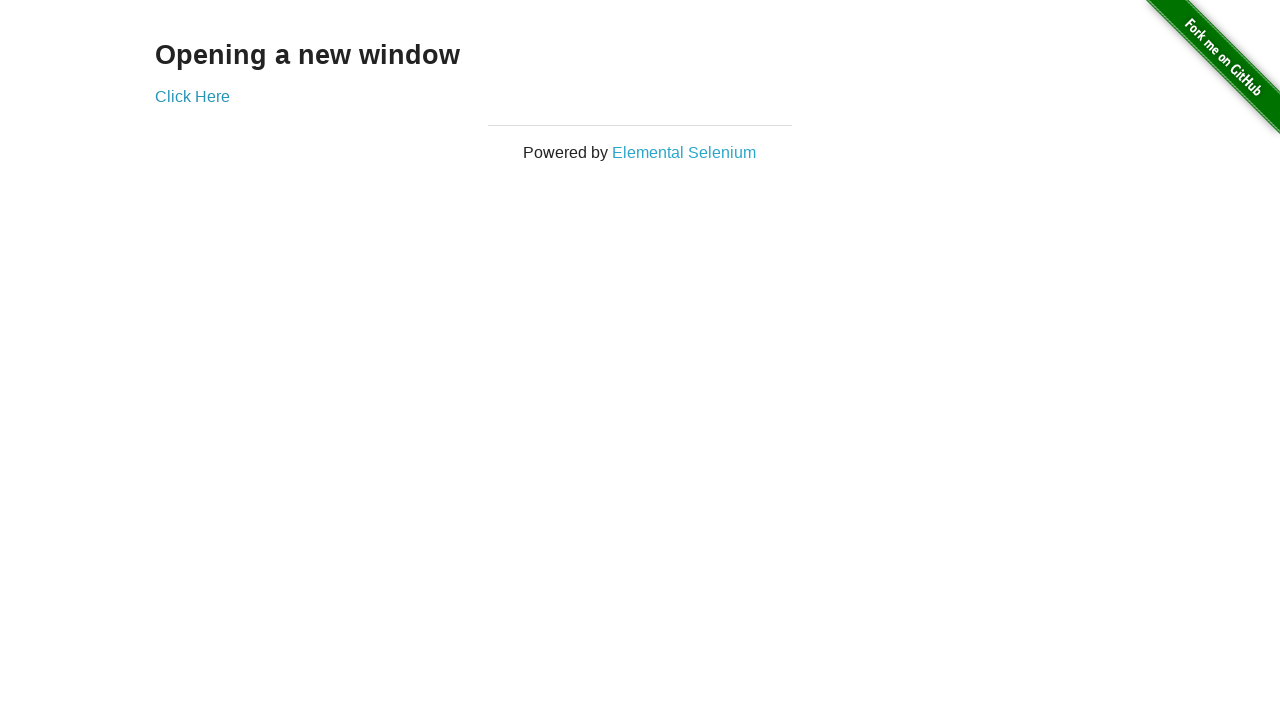

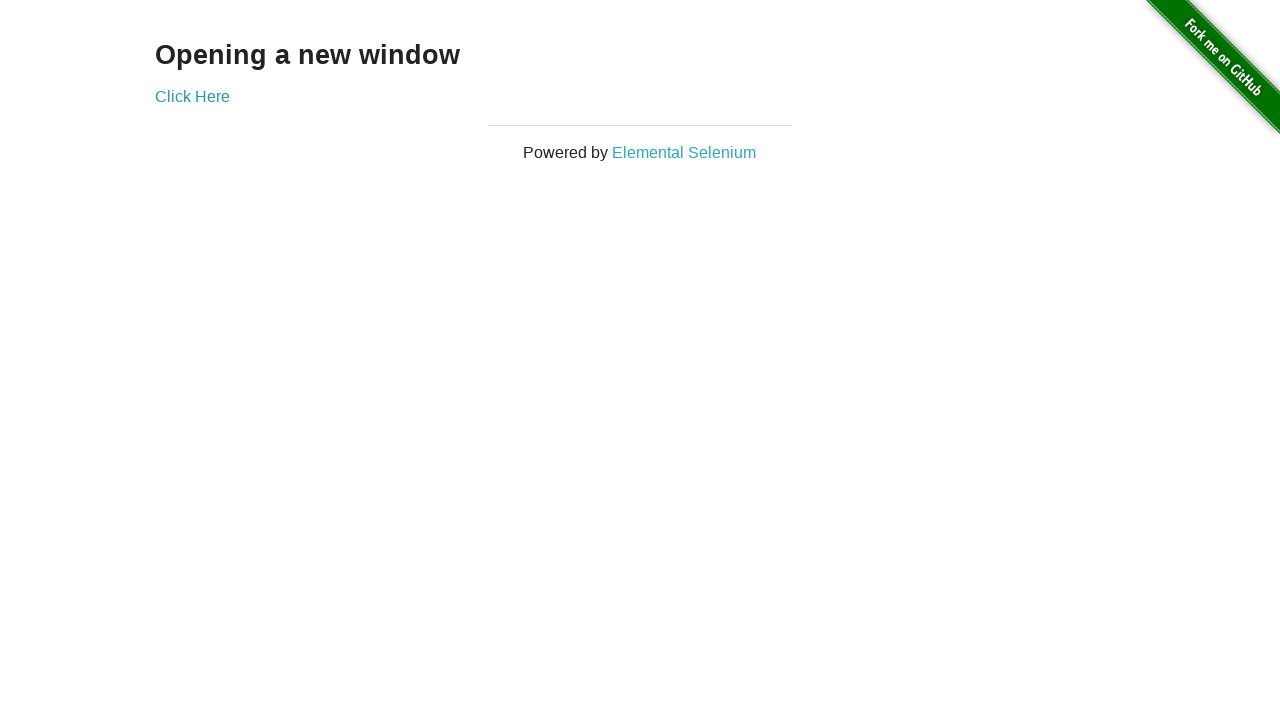